Tests scrolling by a calculated amount to bring the footer element into view

Starting URL: https://www.selenium.dev/selenium/web/scrolling_tests/frame_with_nested_scrolling_frame_out_of_view.html

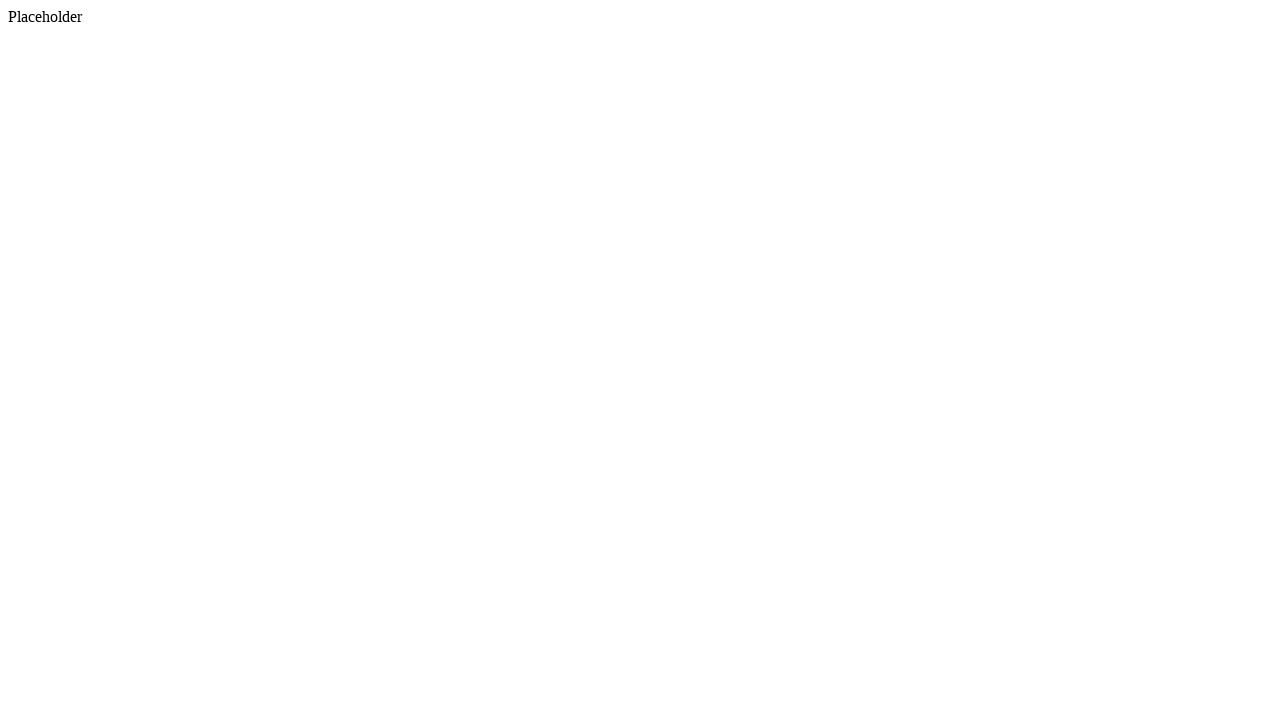

Located the footer element
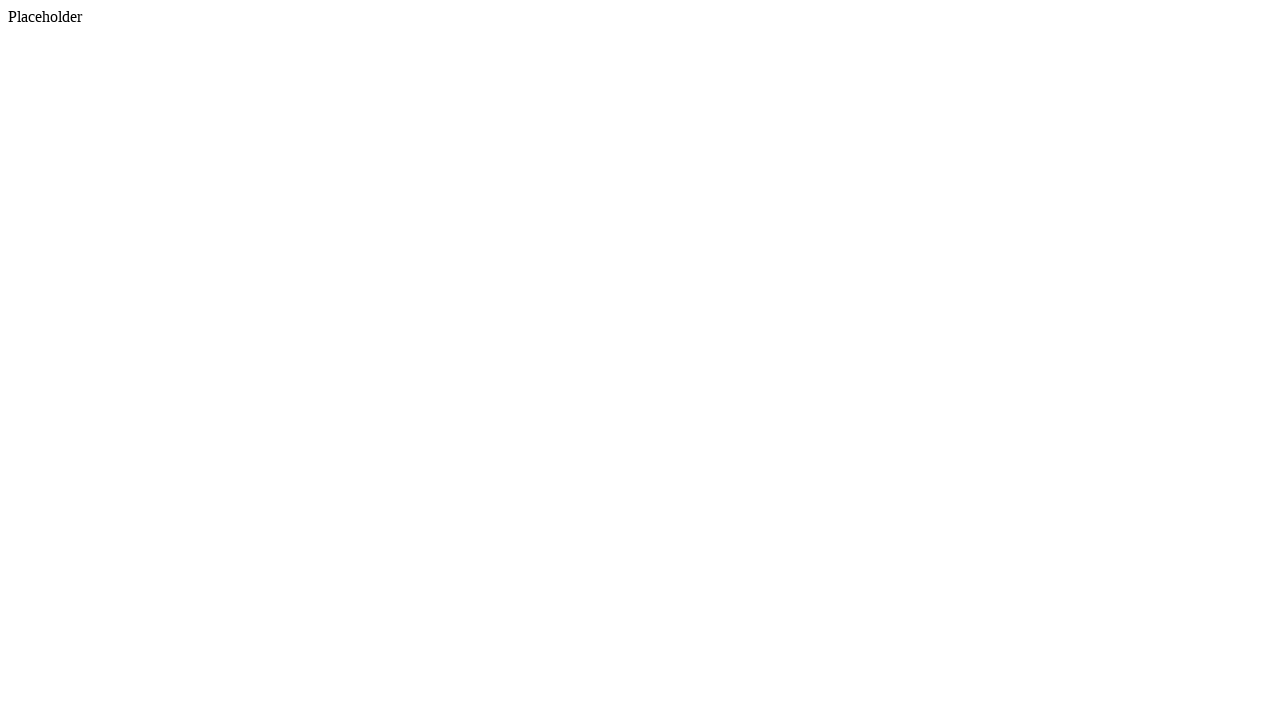

Retrieved footer bounding box coordinates
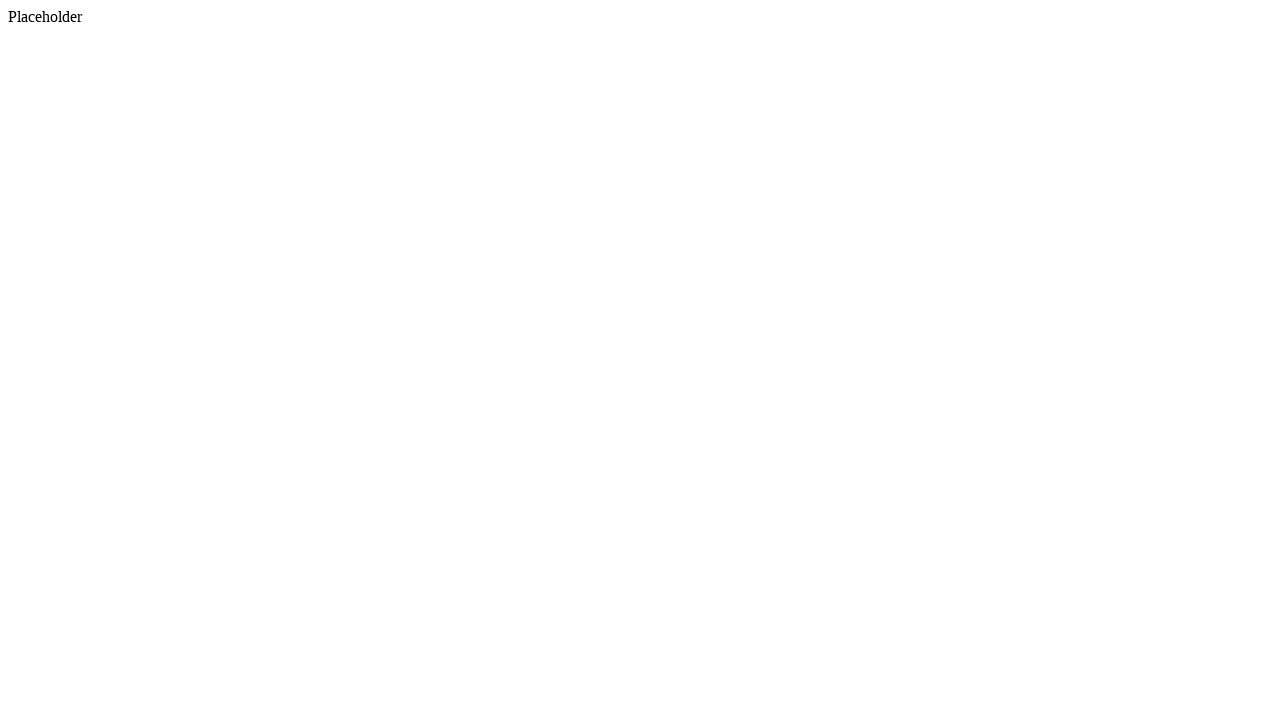

Scrolled by 5216 pixels to bring footer into view
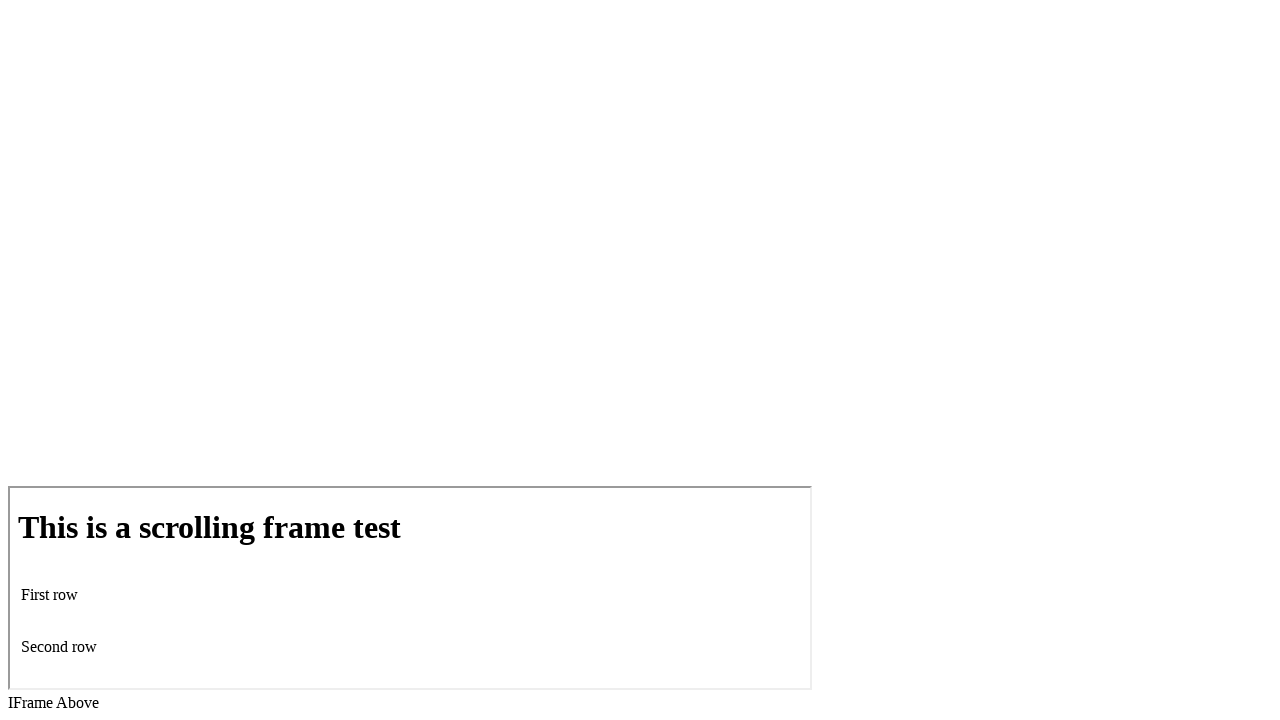

Waited for scroll animation to complete
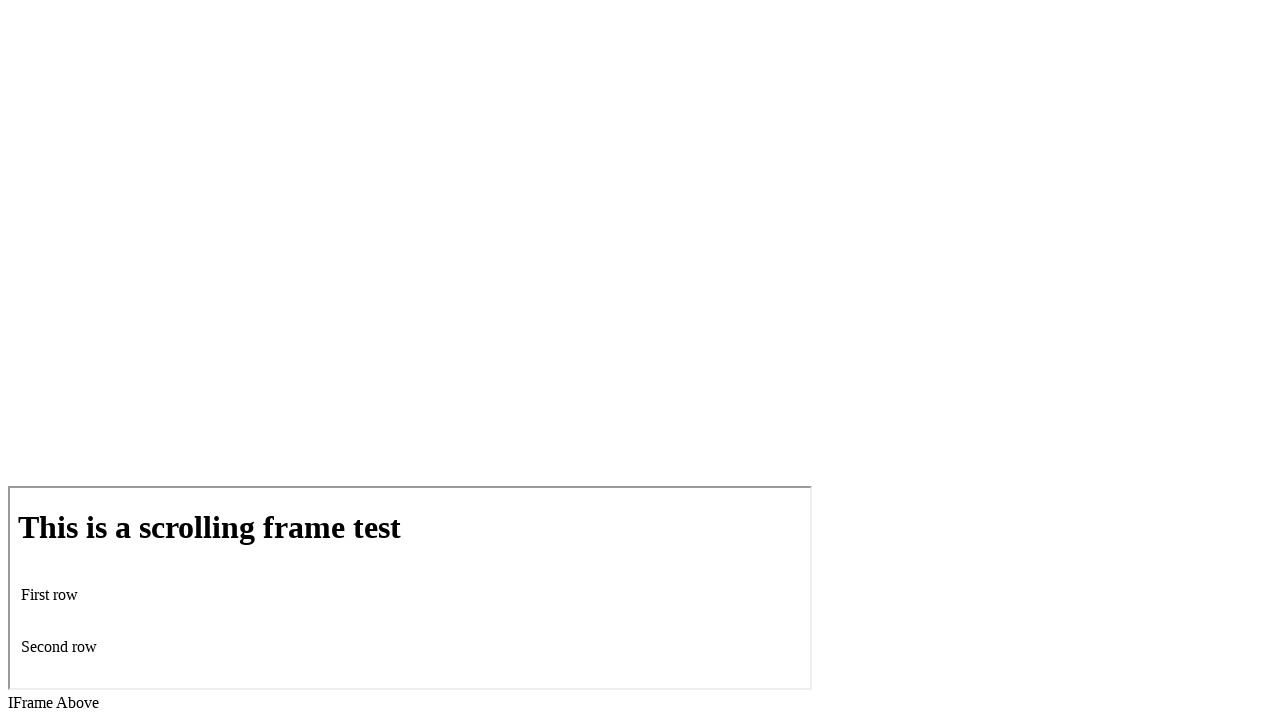

Footer element is now visible on the page
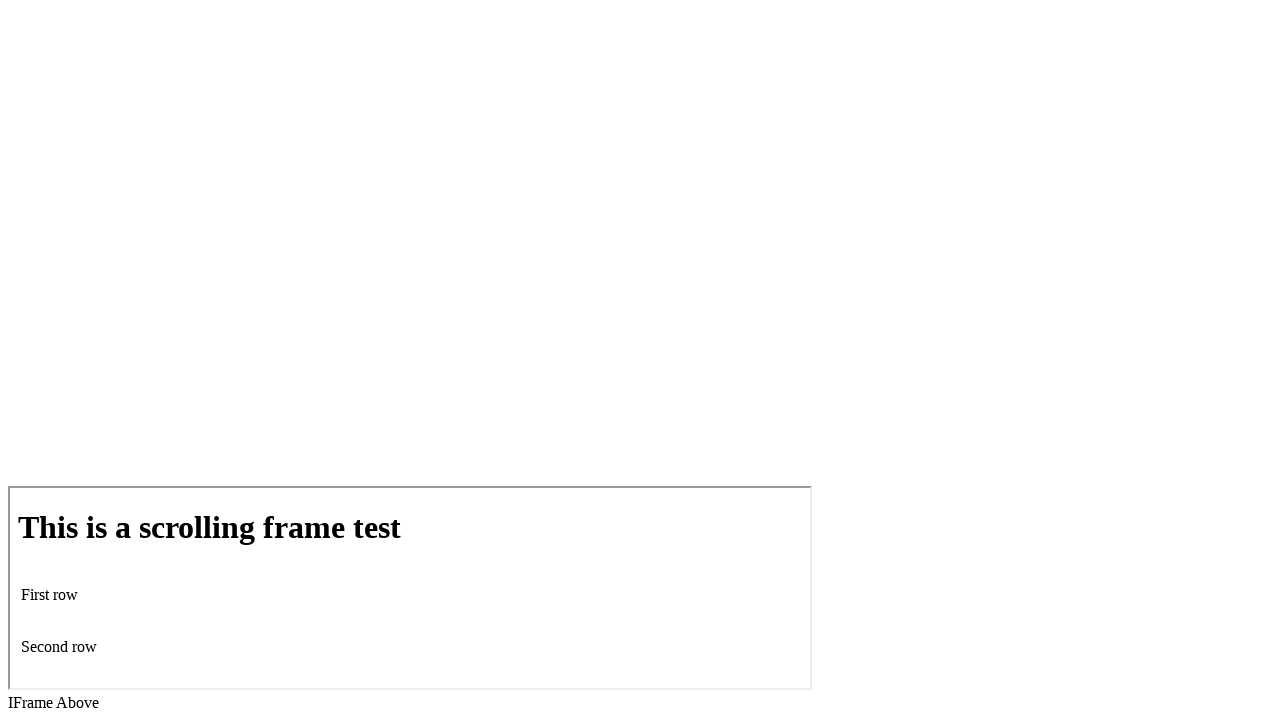

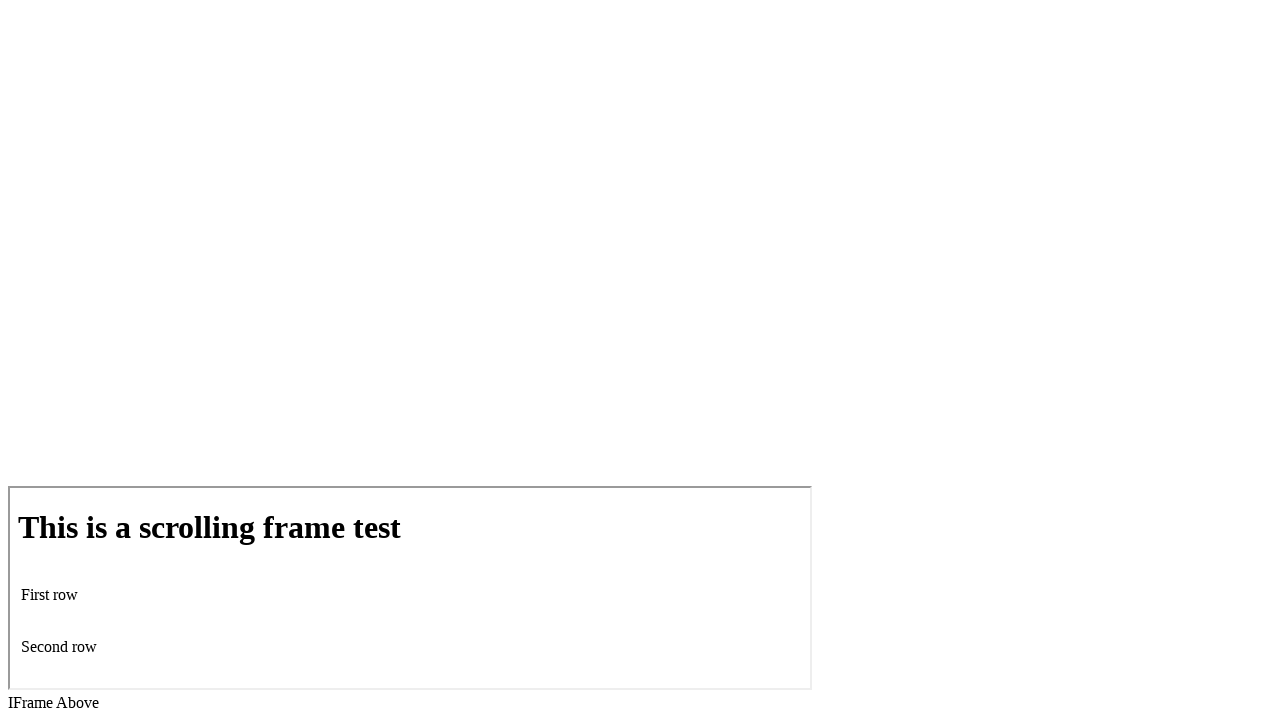